Tests the homepage slider functionality by navigating to Shop menu, clicking Home button, and verifying that the homepage contains exactly three sliders.

Starting URL: http://practice.automationtesting.in/

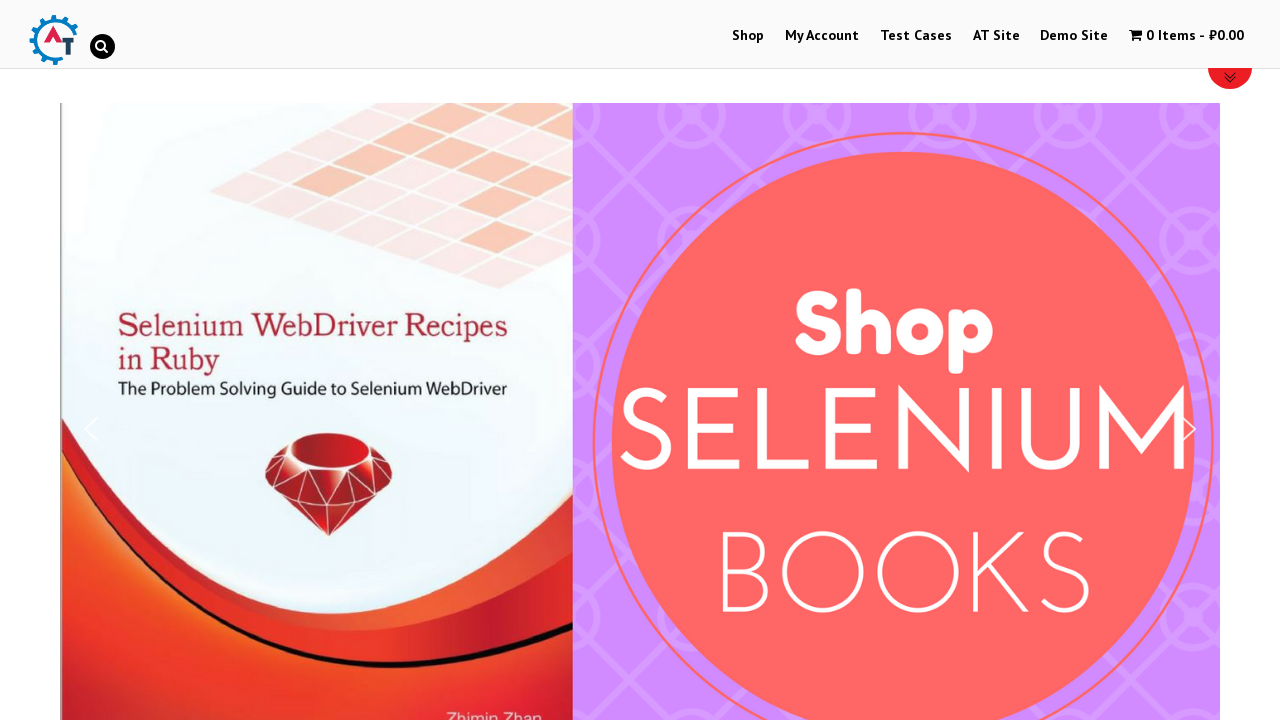

Clicked on Shop menu at (748, 36) on li#menu-item-40
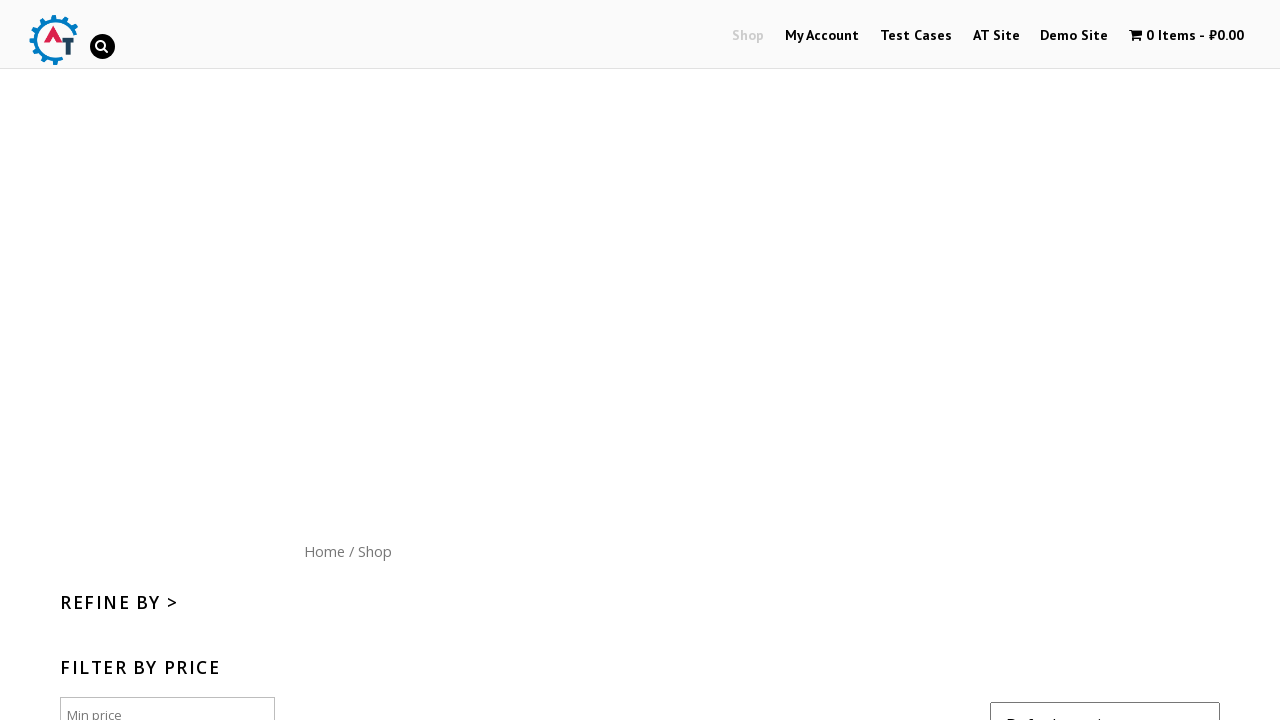

Clicked on Home menu button at (324, 551) on div#content nav a
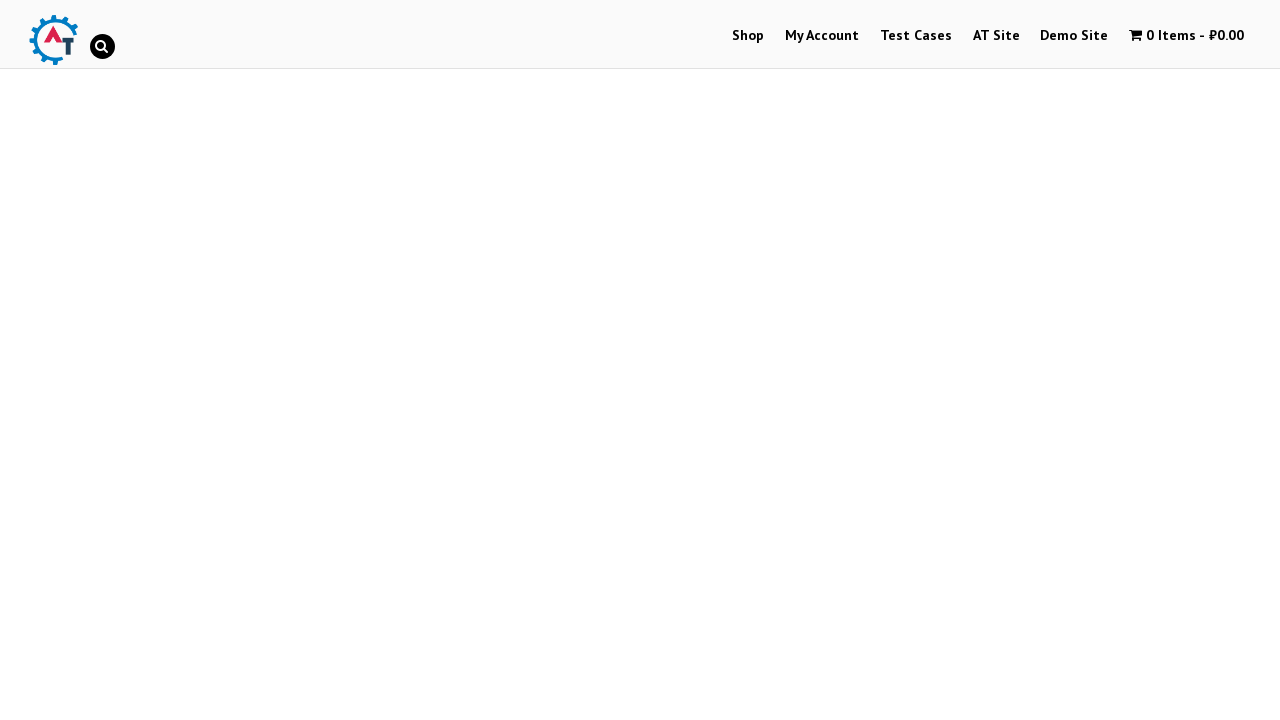

Waited for homepage sliders to load
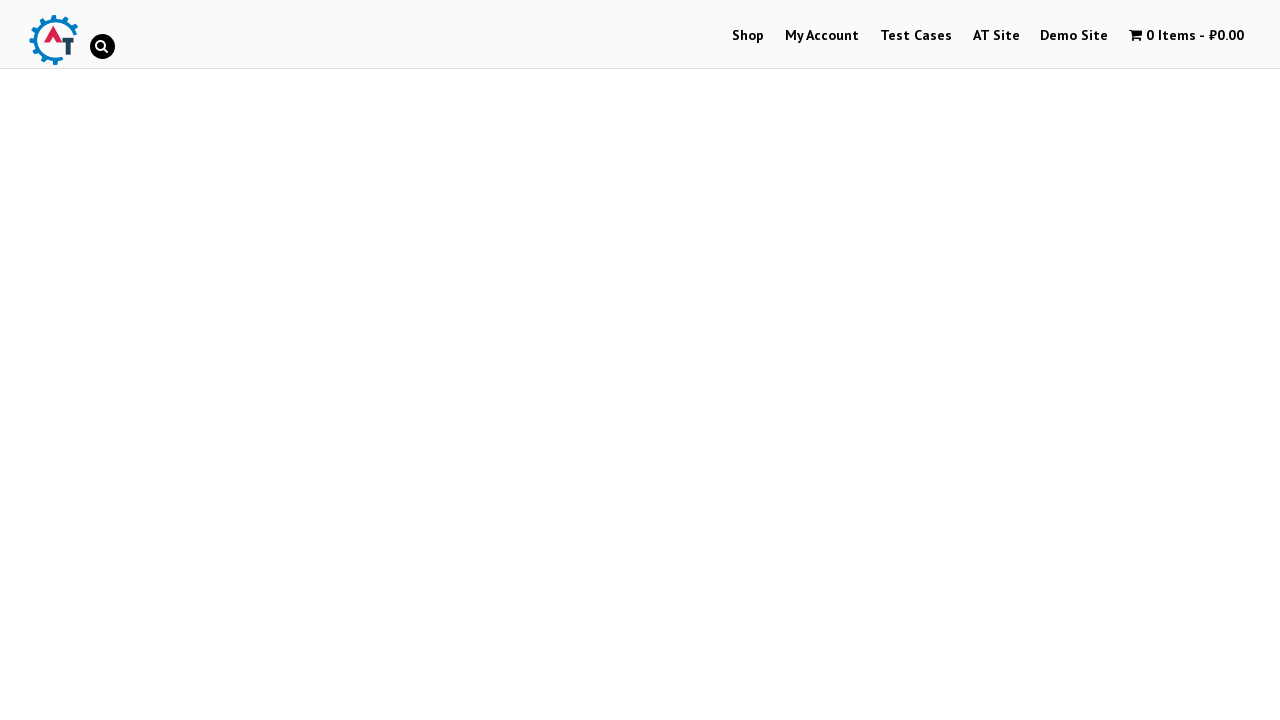

Retrieved all slider elements - found 3 sliders
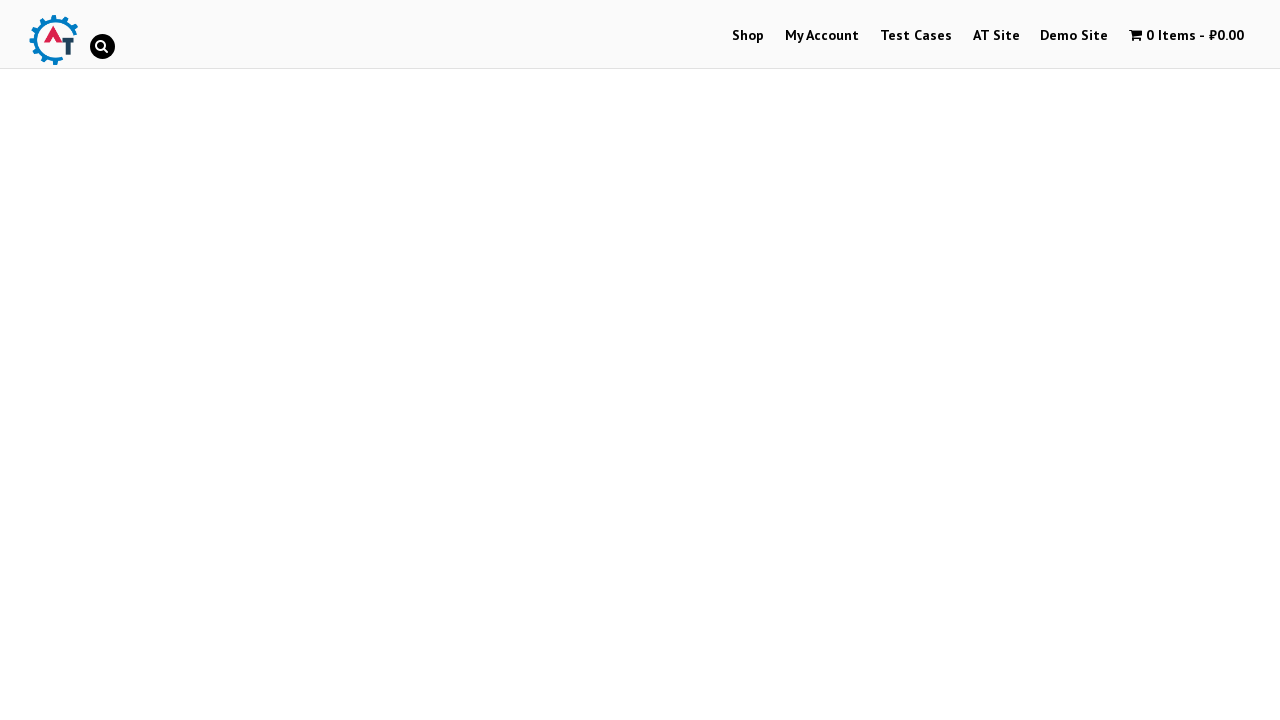

Verified that homepage contains exactly 3 sliders
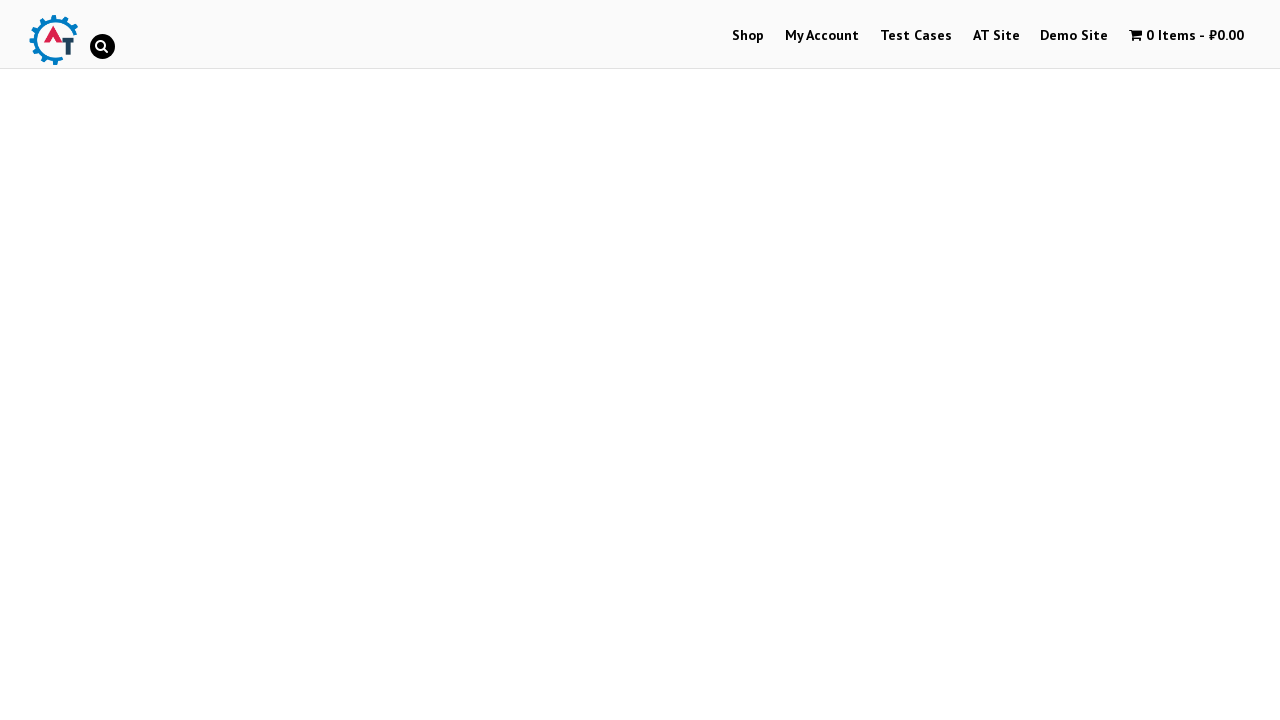

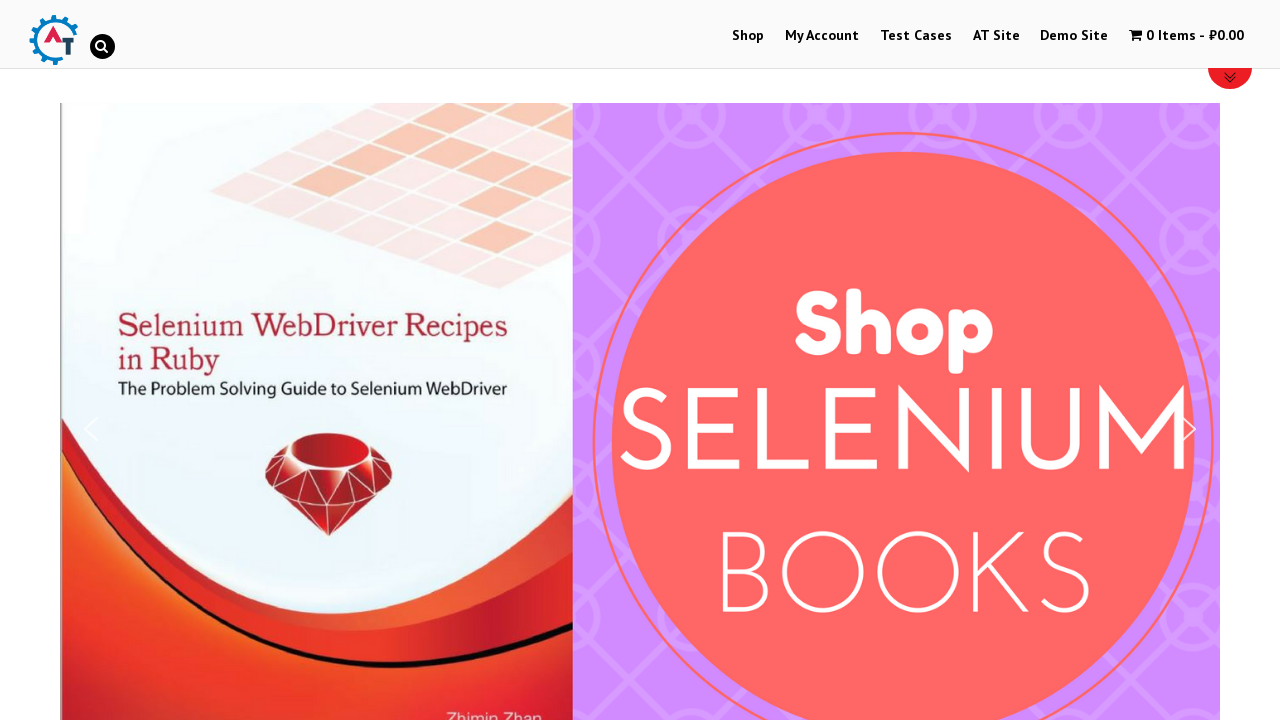